Verifies the page title and URL of the practice page, and counts all anchor tags on the page

Starting URL: https://rahulshettyacademy.com/AutomationPractice/

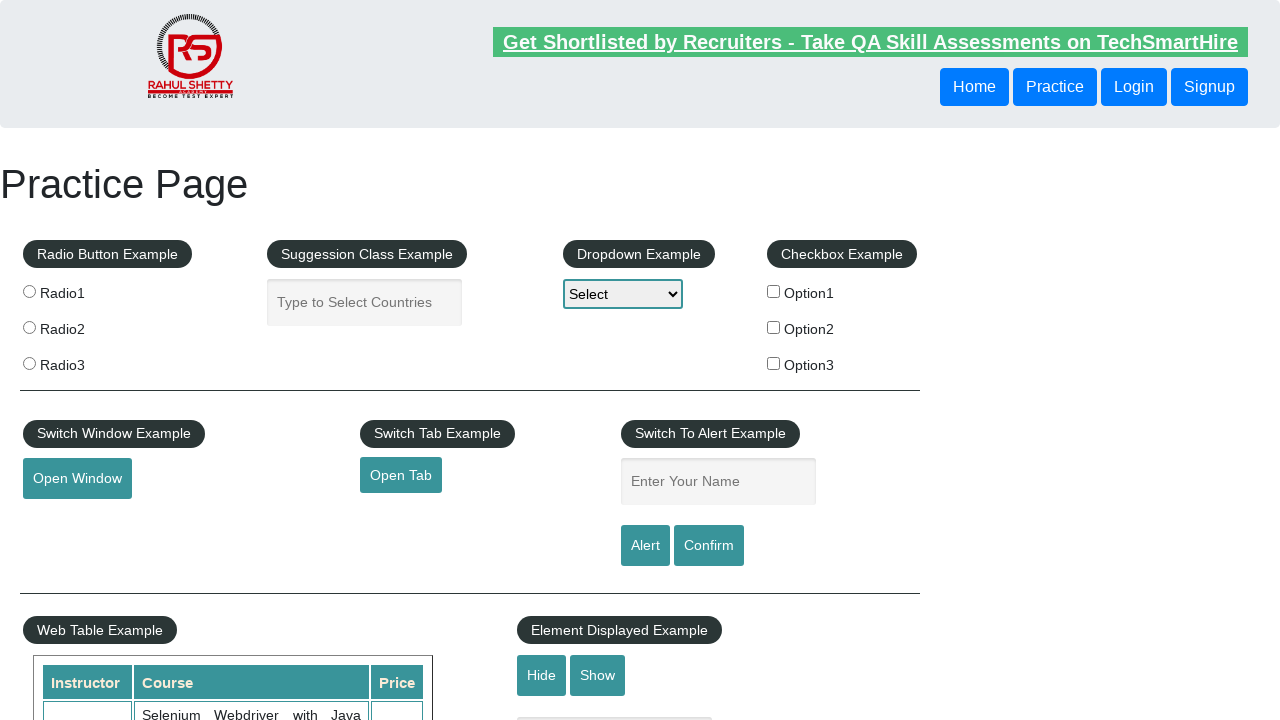

Page loaded with domcontentloaded state
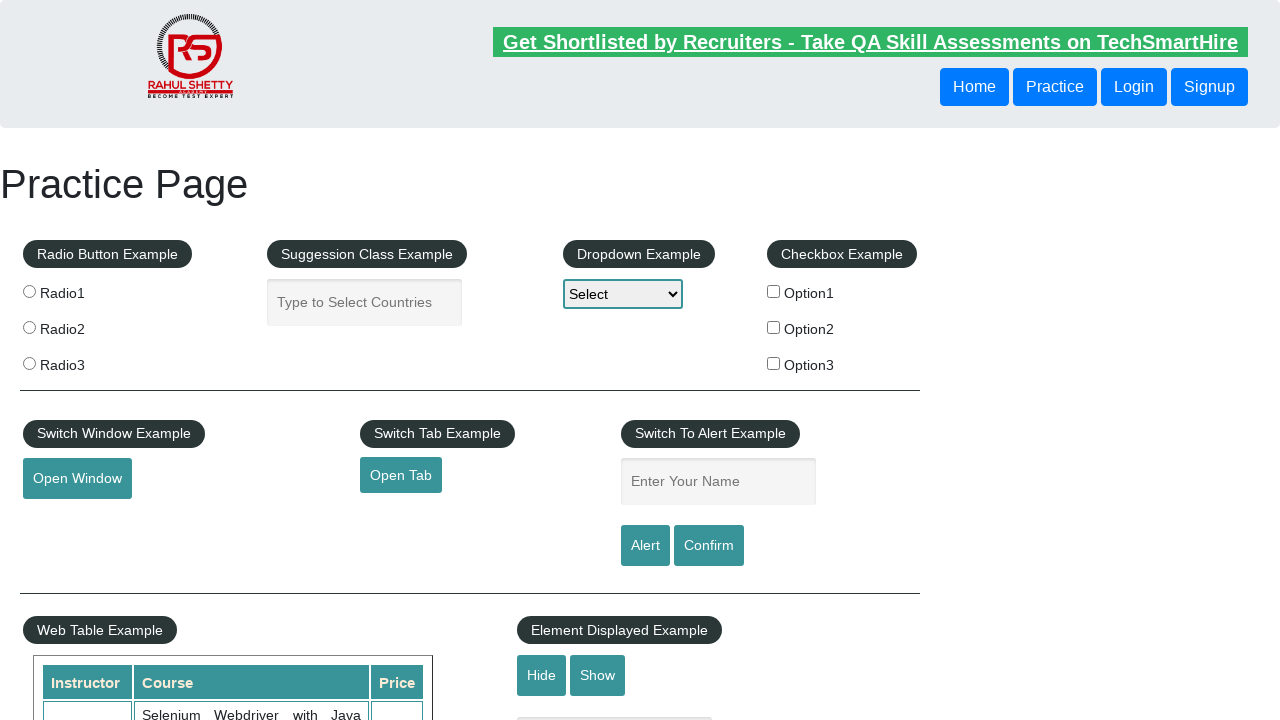

Located all anchor tags on the page - Total: 27
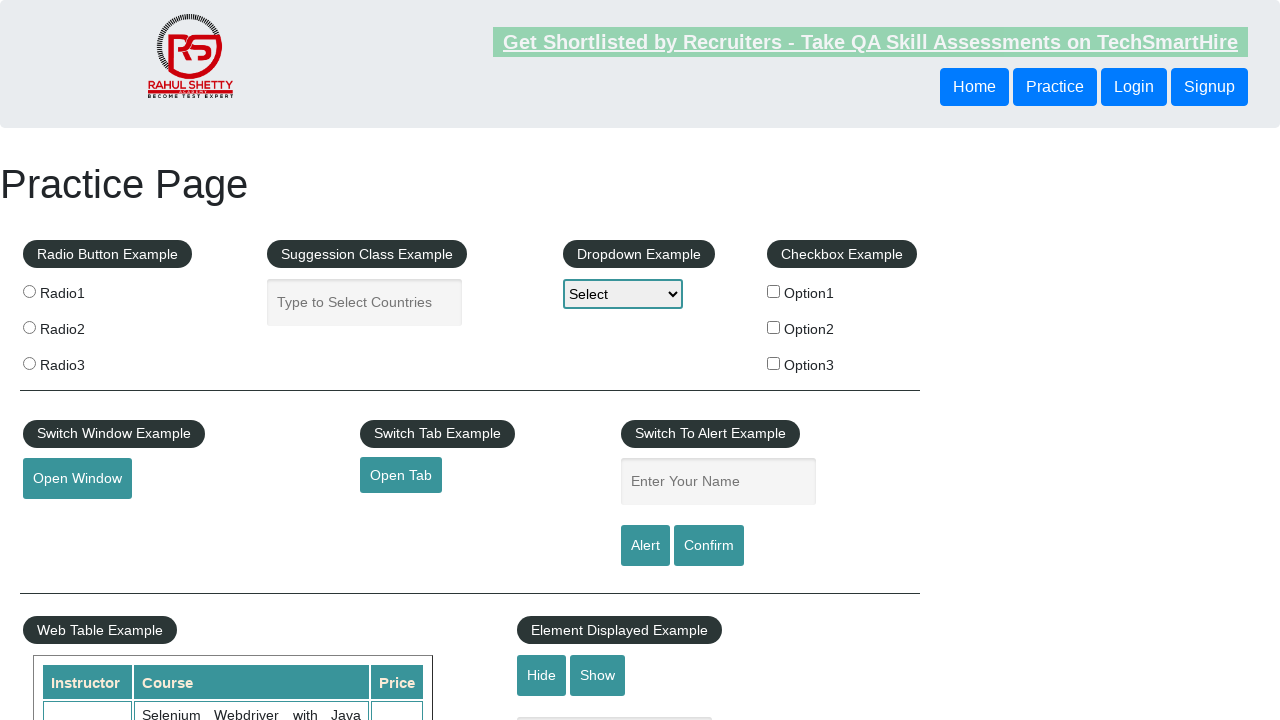

Retrieved page title: 'Practice Page'
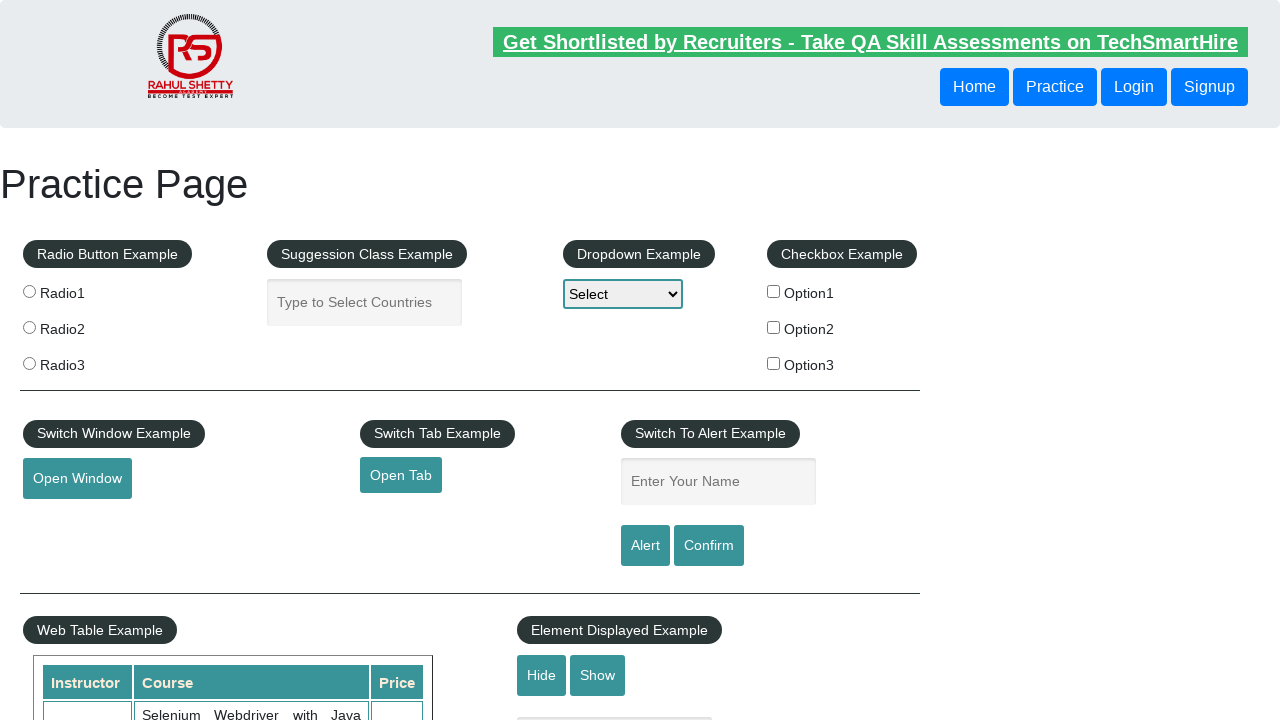

Retrieved page URL: 'https://rahulshettyacademy.com/AutomationPractice/'
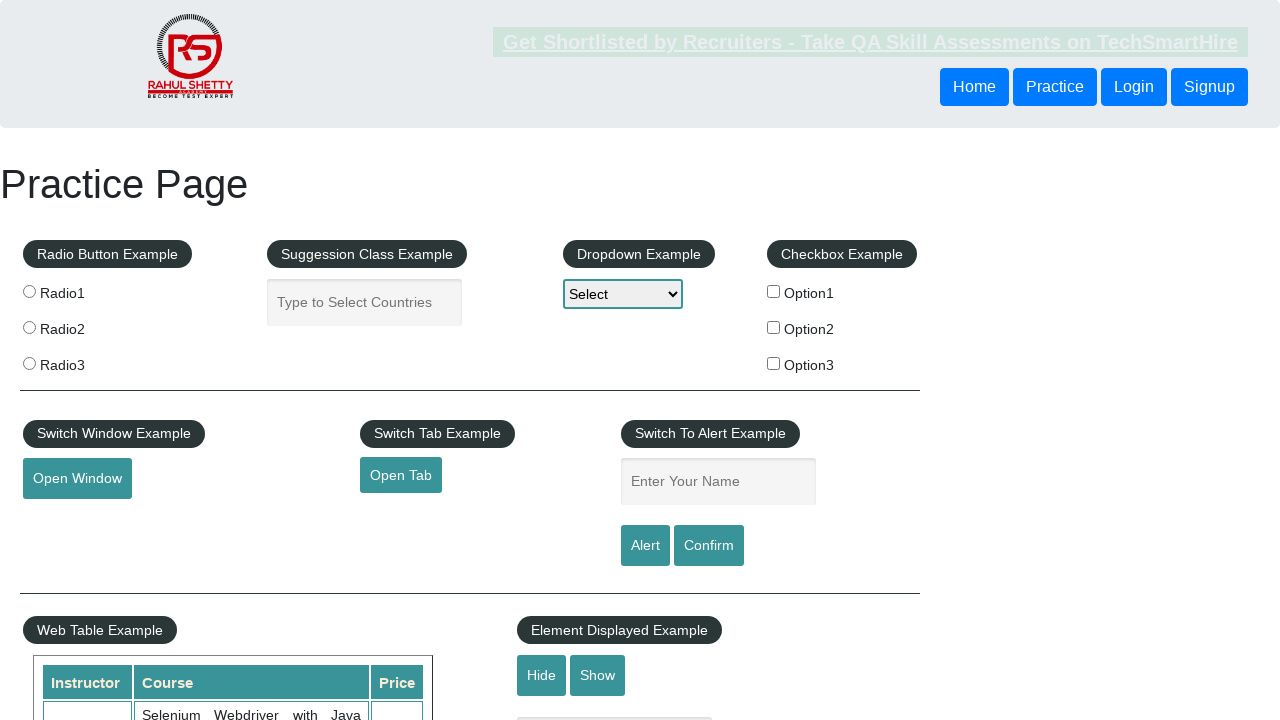

Assertion passed: Page title matches 'Practice Page'
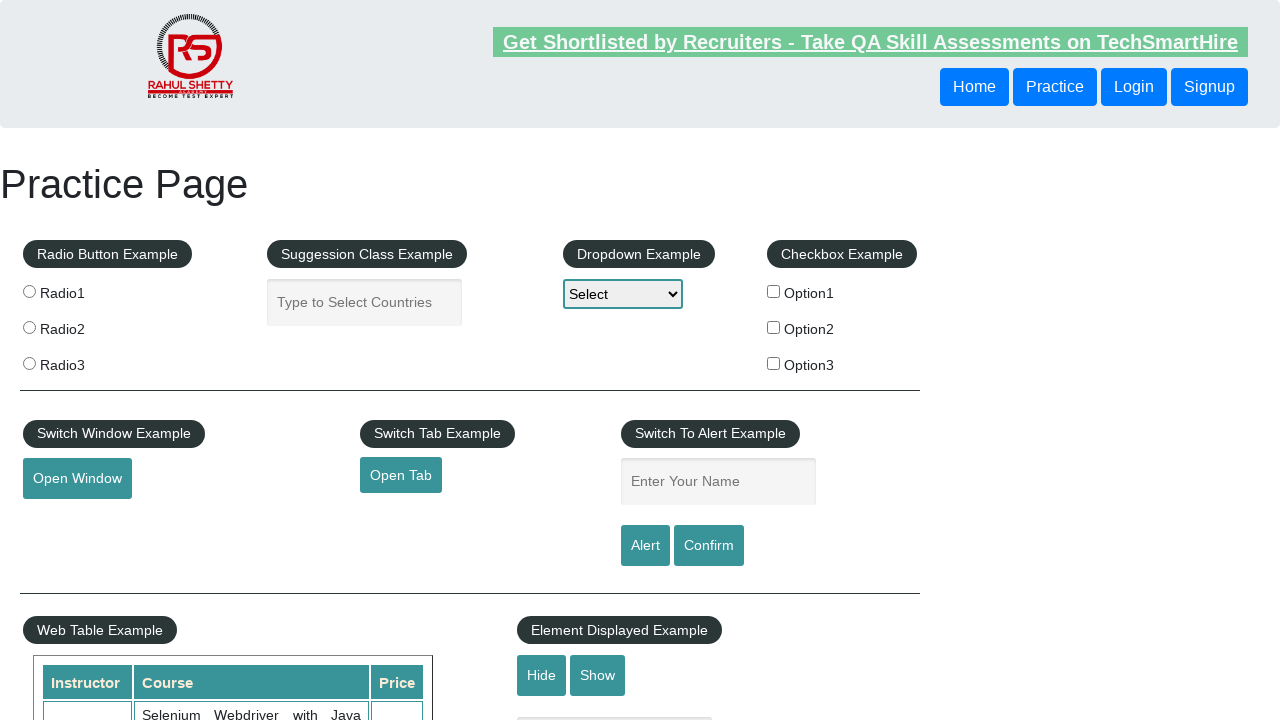

Assertion passed: Page URL matches expected URL
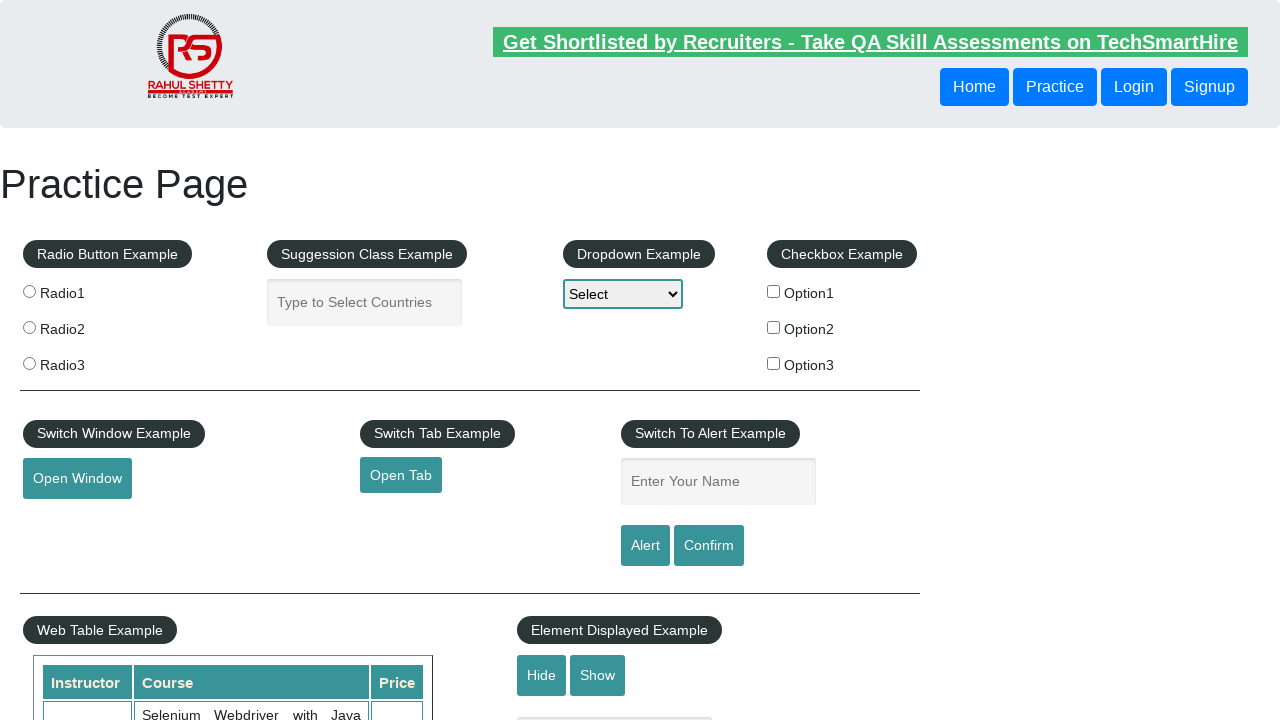

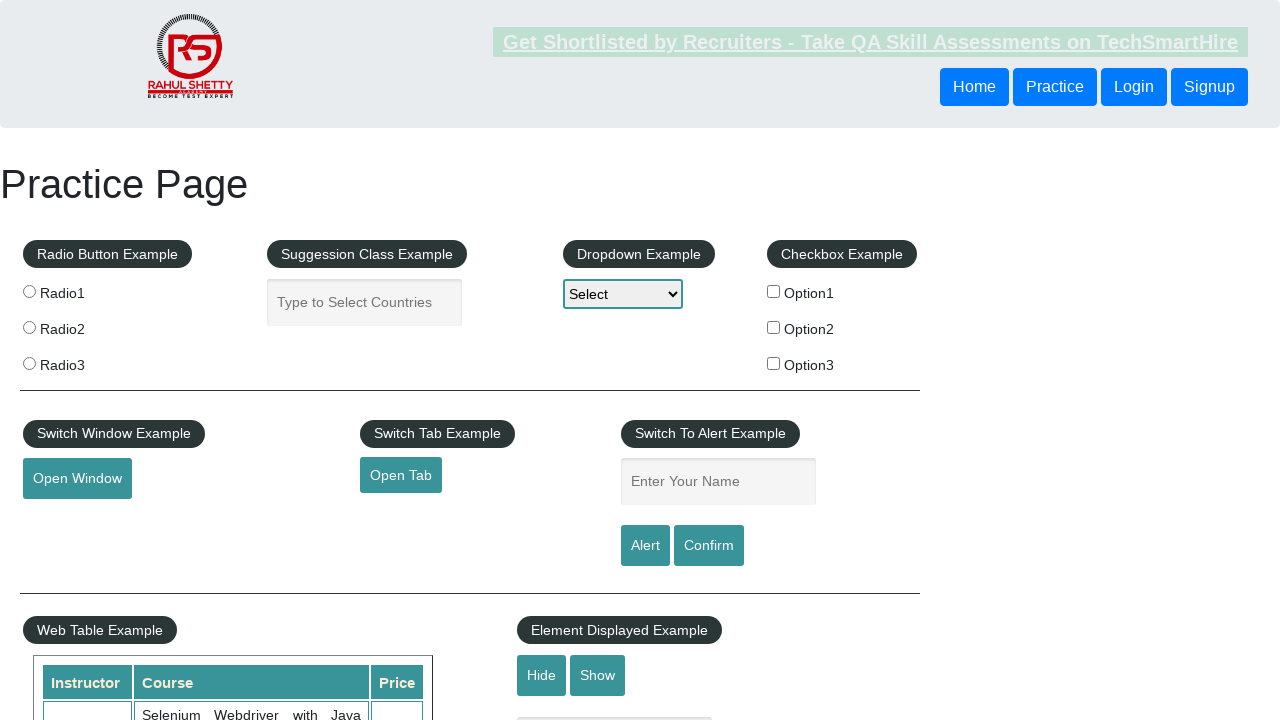